Tests alert handling functionality by triggering an alert dialog and accepting it

Starting URL: http://demo.automationtesting.in/Alerts.html

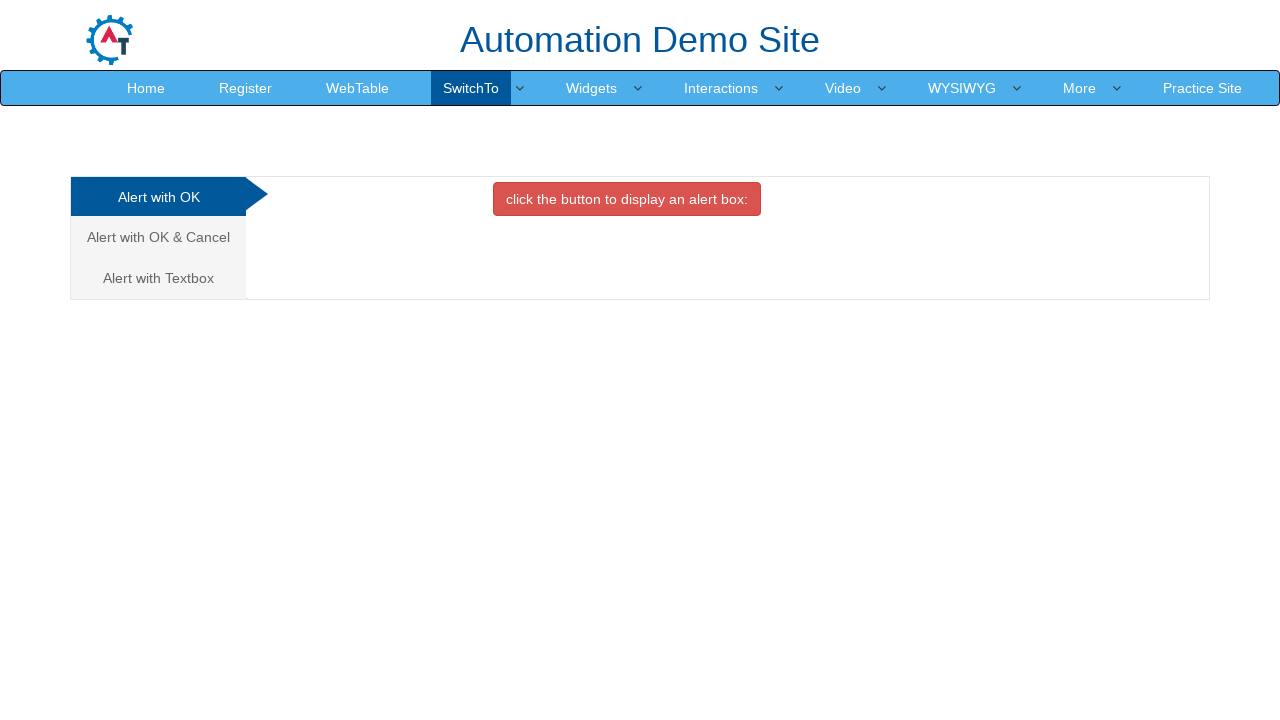

Clicked on 'Alert with OK' tab at (158, 197) on xpath=//a[text()='Alert with OK ']
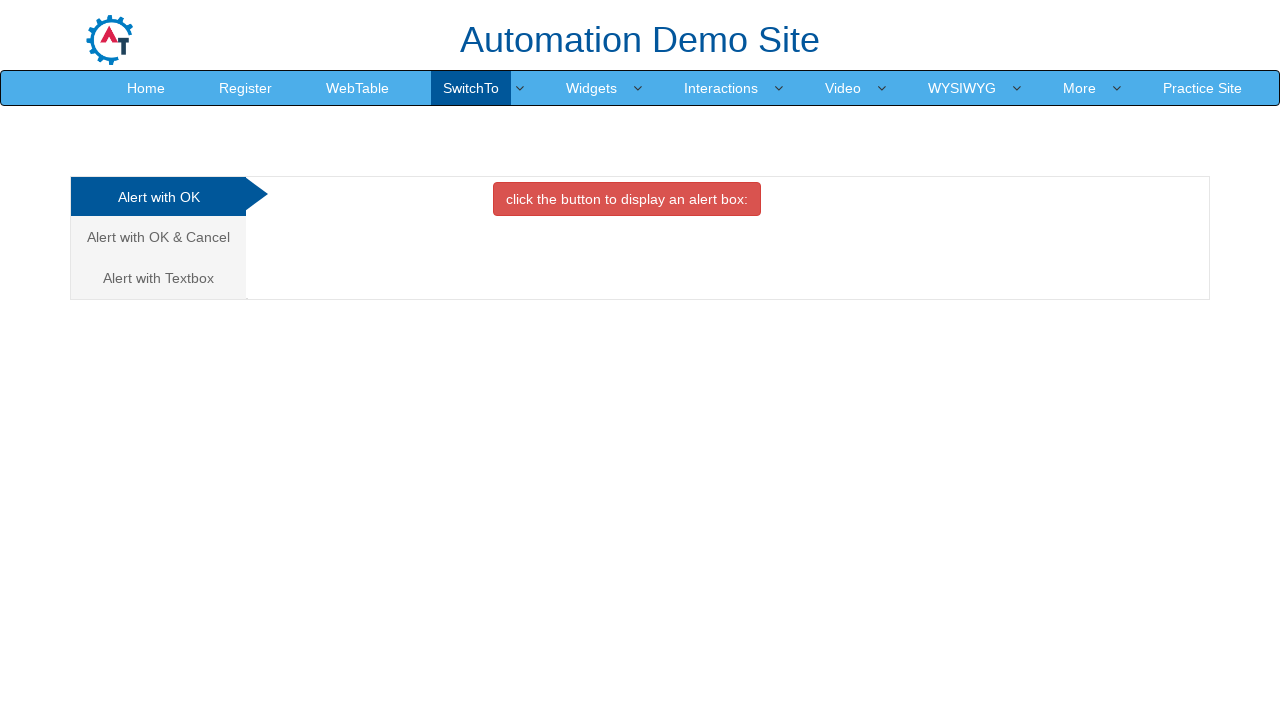

Clicked button to trigger alert dialog at (627, 199) on xpath=//button[@class='btn btn-danger']
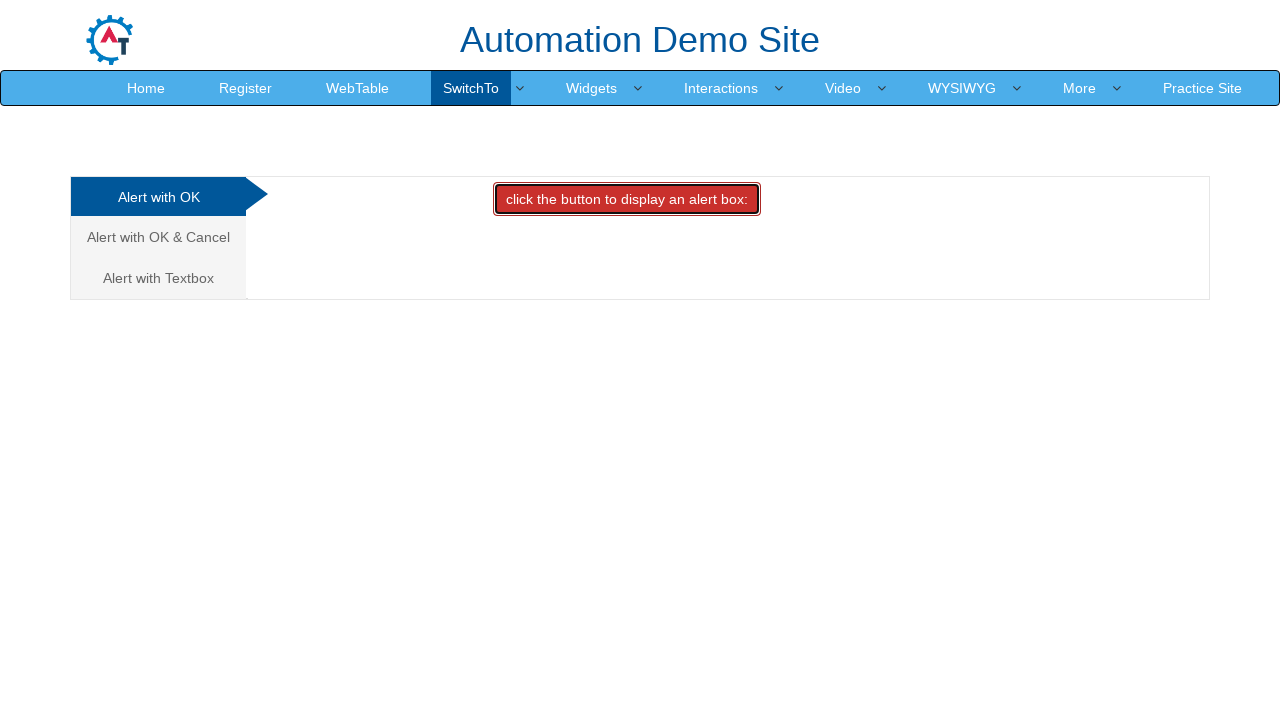

Alert dialog accepted
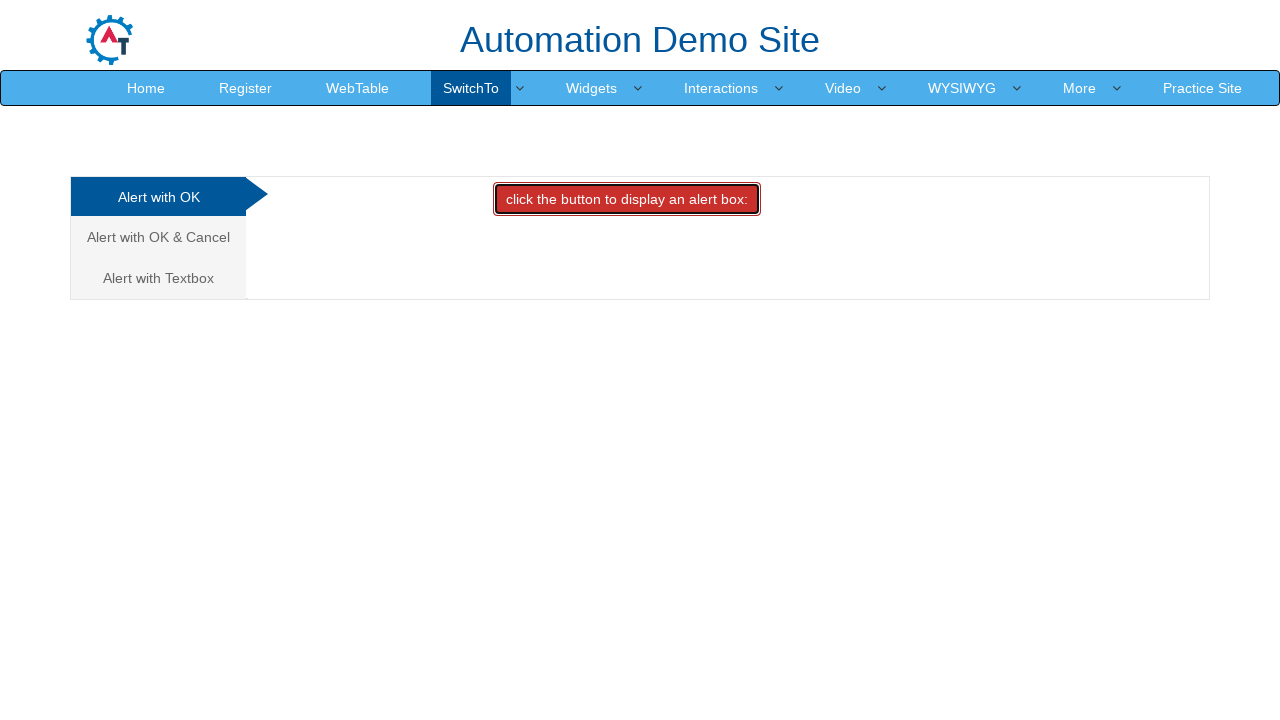

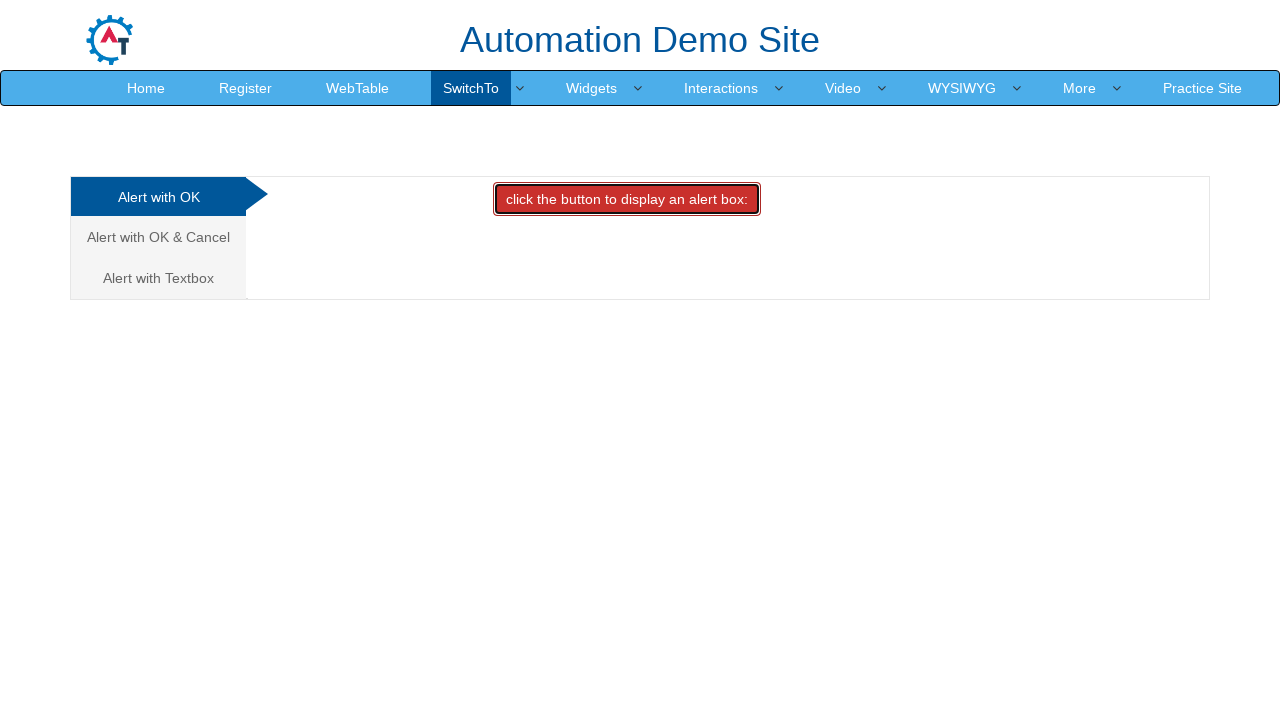